Tests keyboard interactions by typing text in the first input field, selecting all with Ctrl+A, copying with Ctrl+C, tabbing to the second field, and pasting with Ctrl+V

Starting URL: https://text-compare.com/

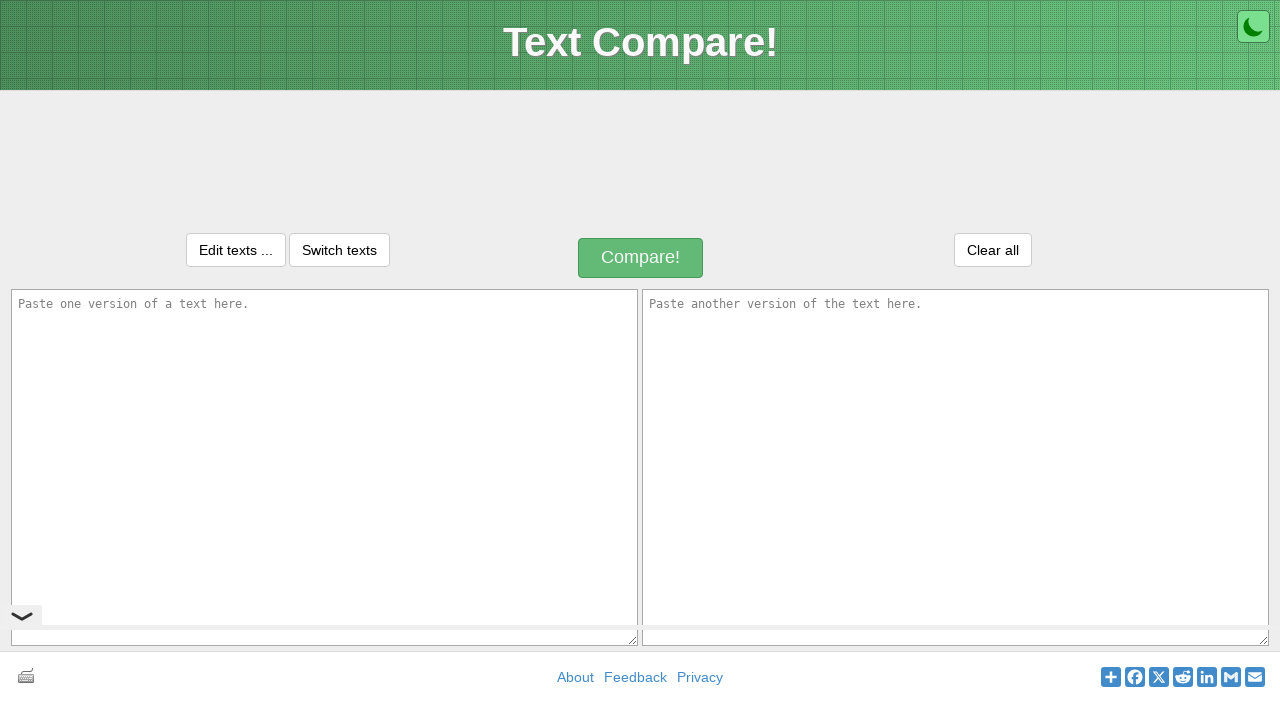

Typed 'welcome...' in the first input field on #inputText1
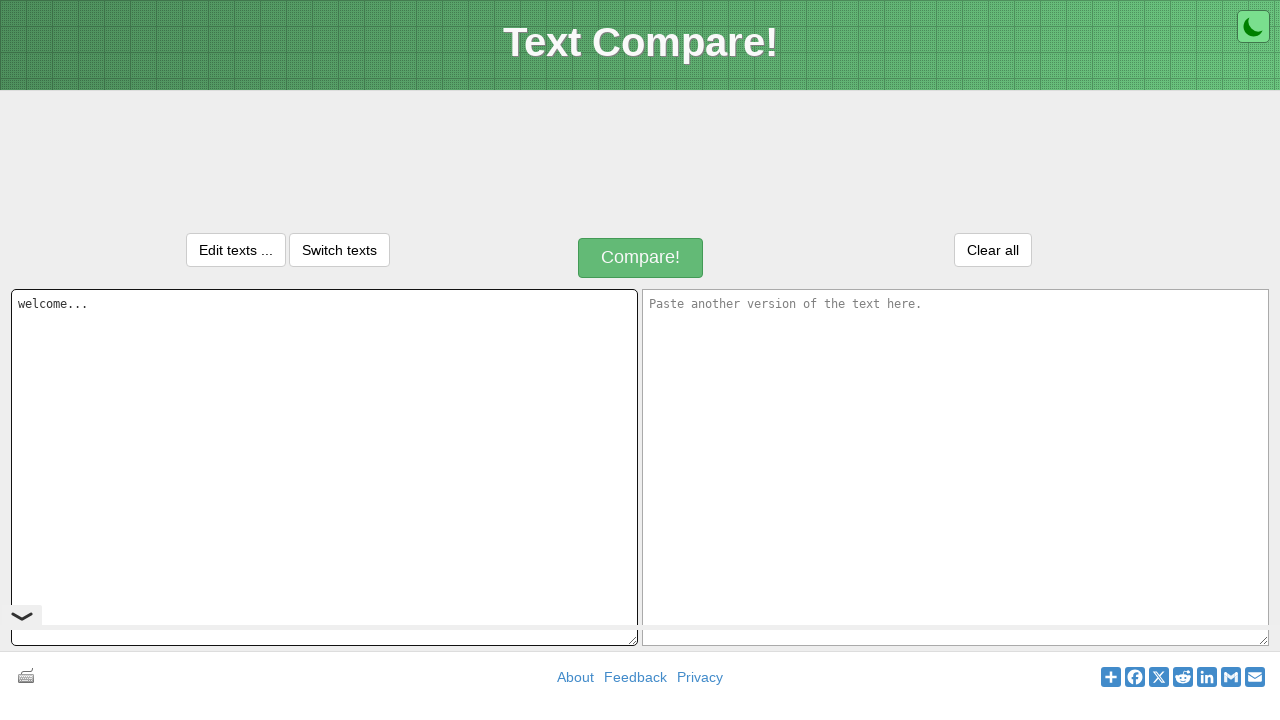

Selected all text in first input field with Ctrl+A on #inputText1
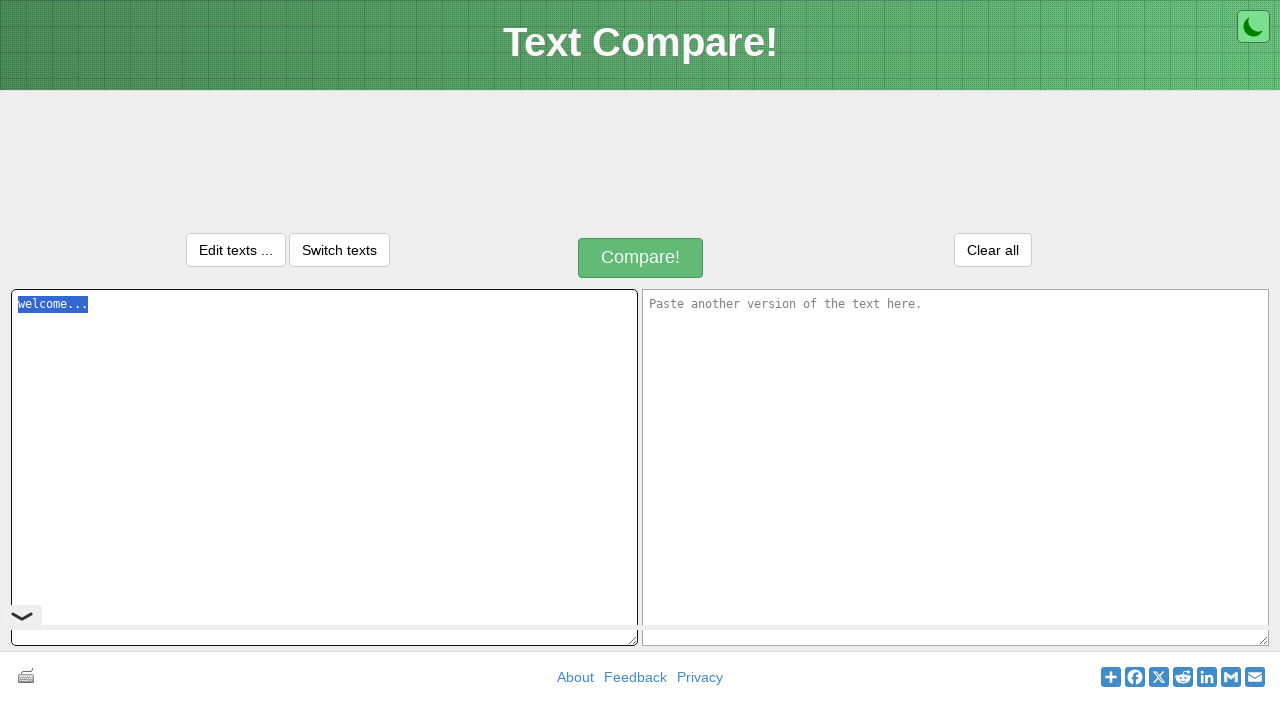

Copied selected text with Ctrl+C on #inputText1
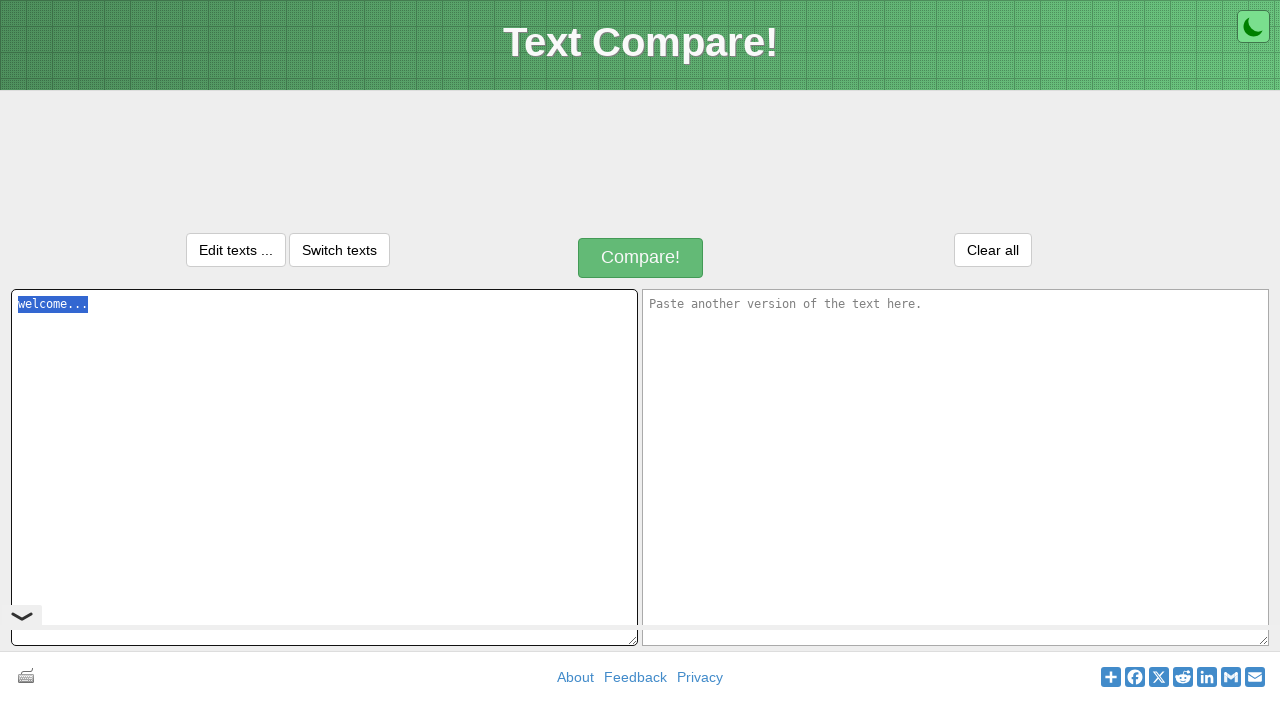

Tabbed to the second input field
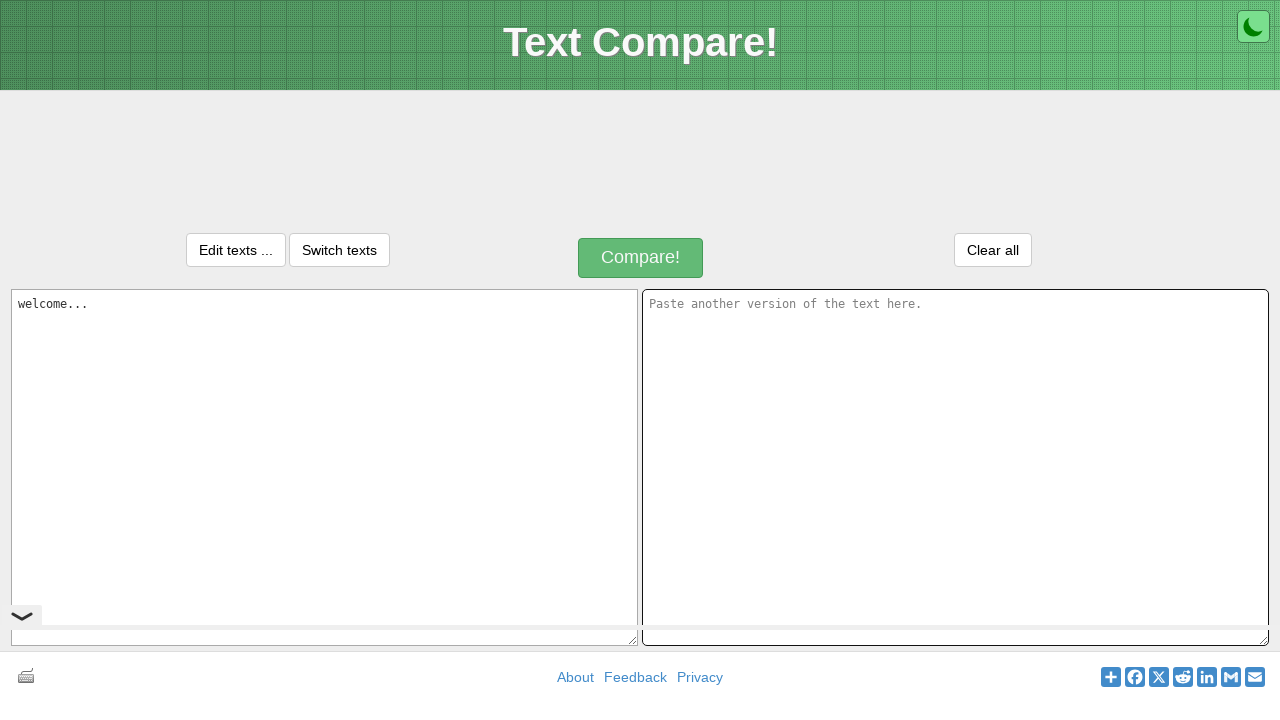

Pasted copied text into second input field with Ctrl+V on #inputText2
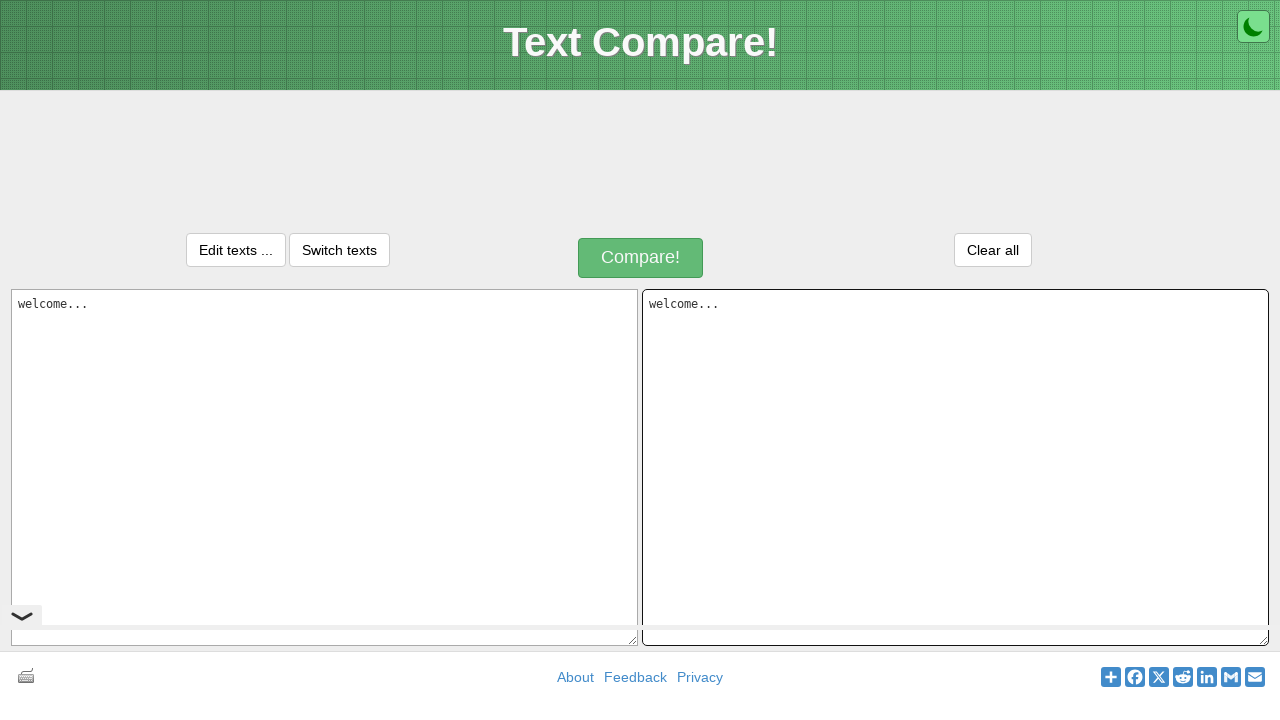

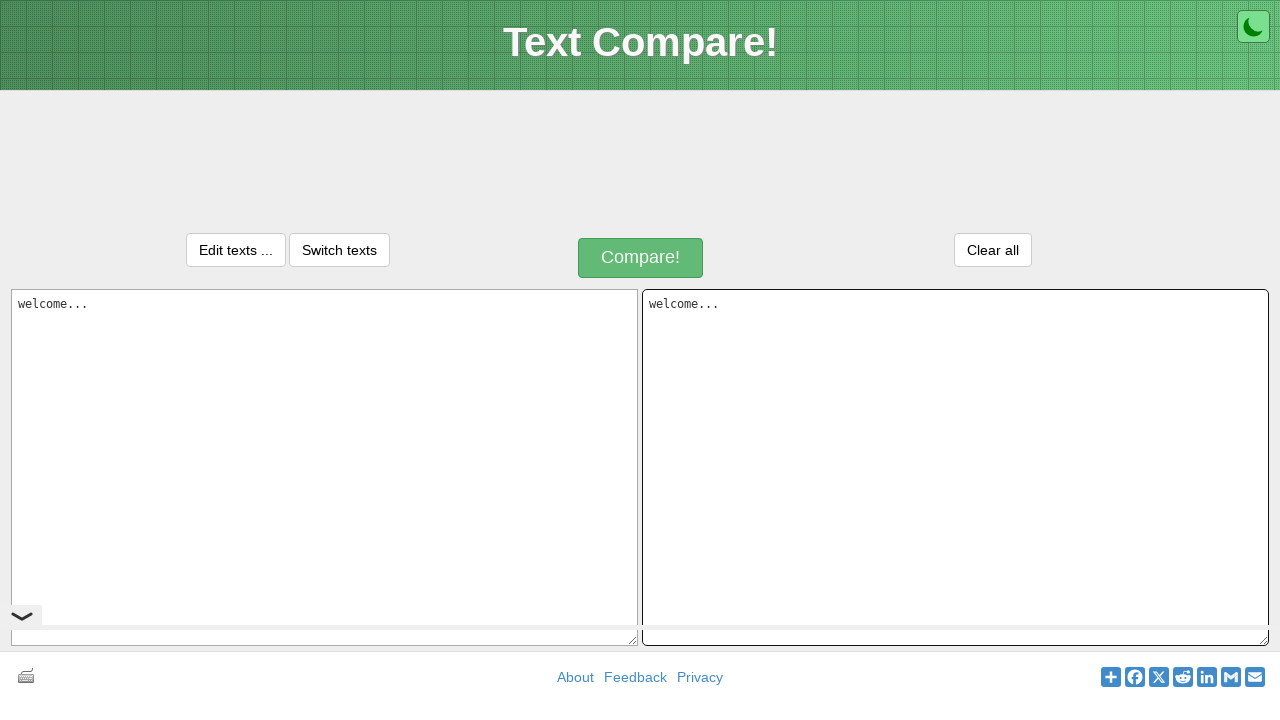